Tests hovering over the HOME navigation element on the Pantaloons website with a horizontal offset, likely to trigger a dropdown menu.

Starting URL: https://www.pantaloons.com/

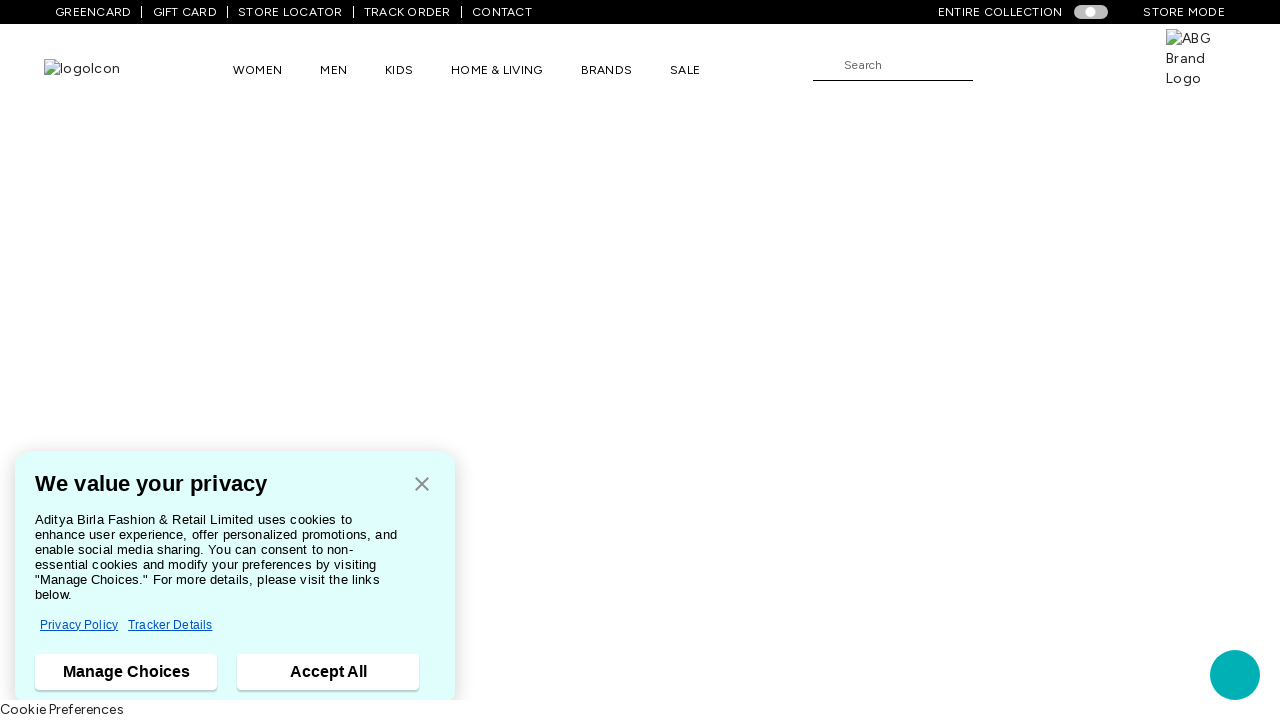

Waited for HOME navigation element to be visible
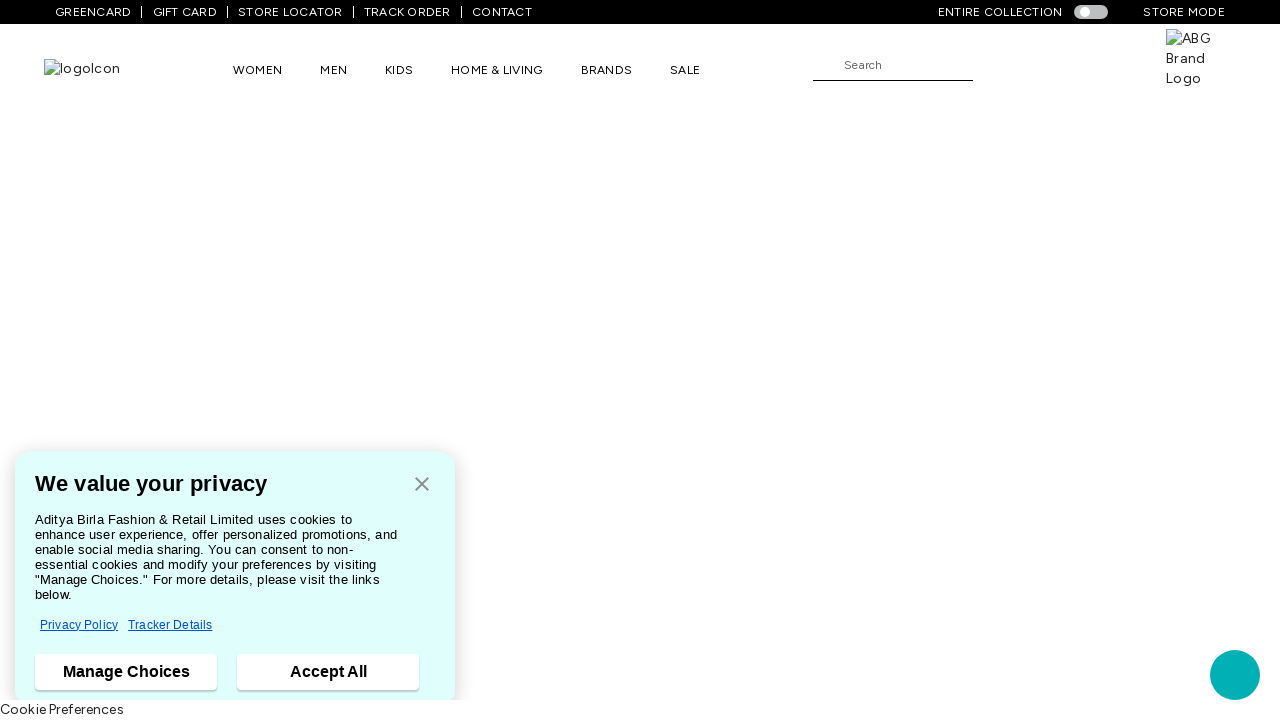

Retrieved bounding box of HOME element
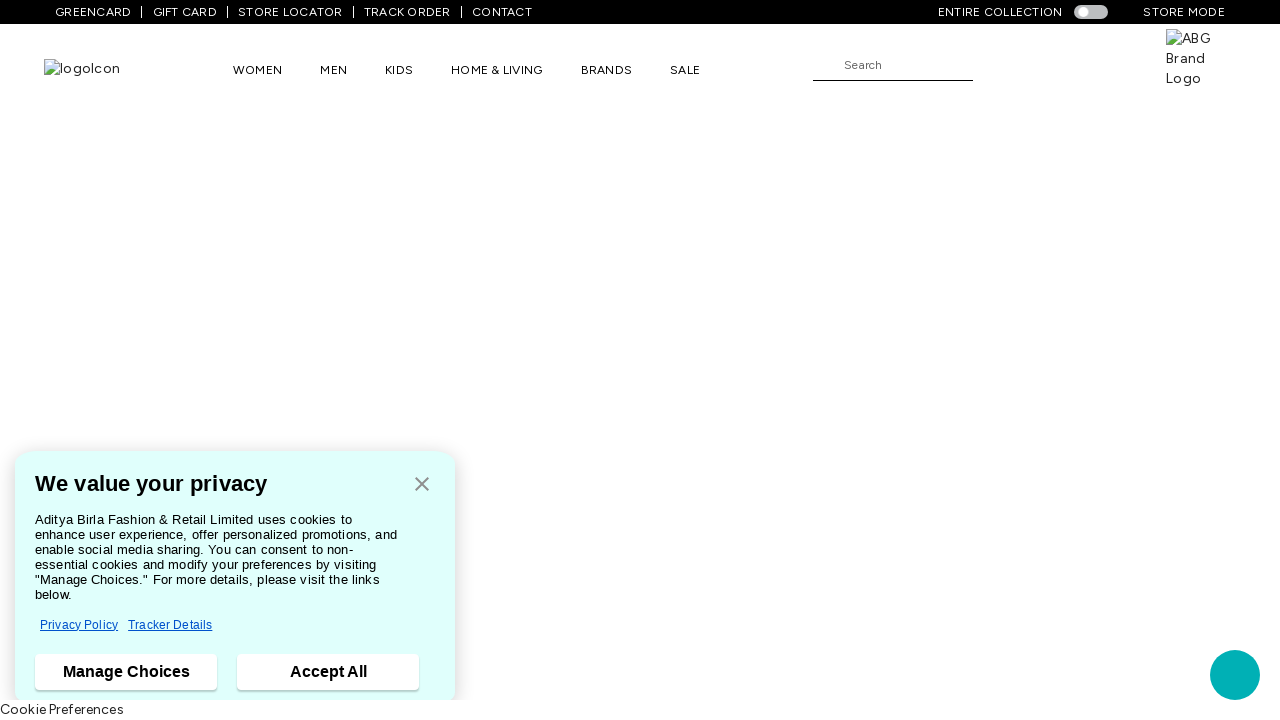

Hovered over HOME element with 100px horizontal offset to trigger dropdown menu at (1800, 953)
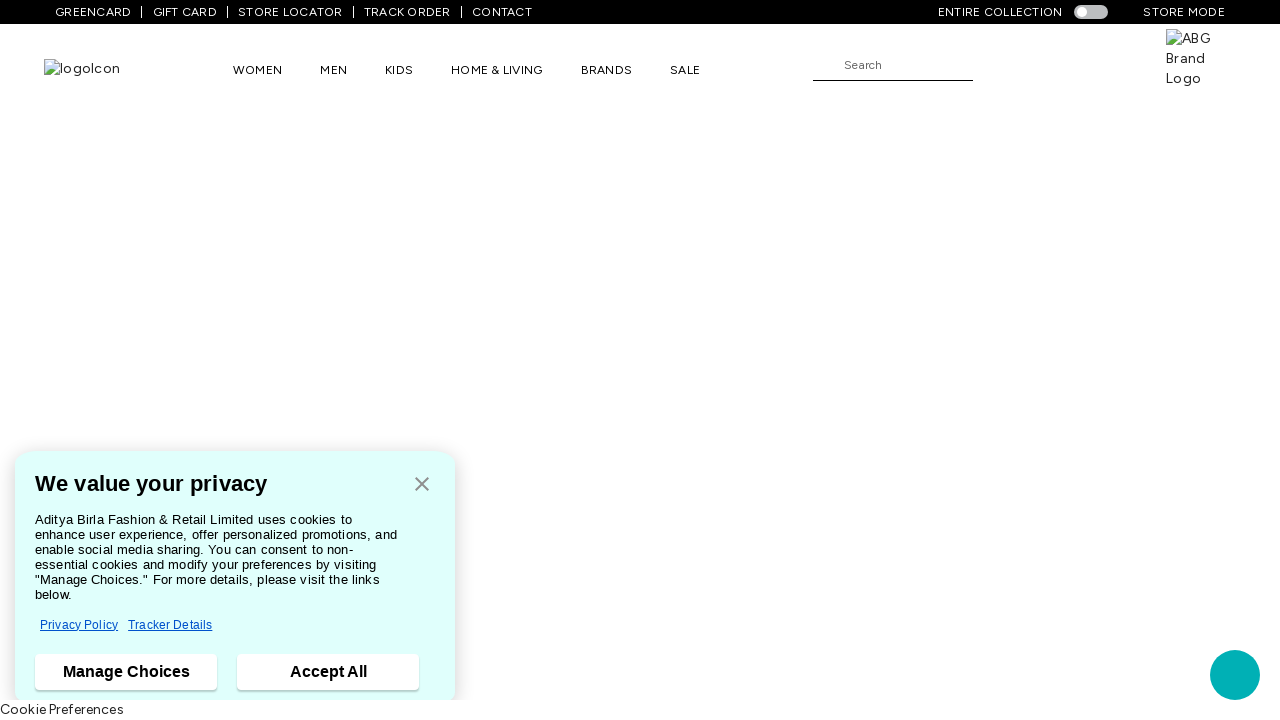

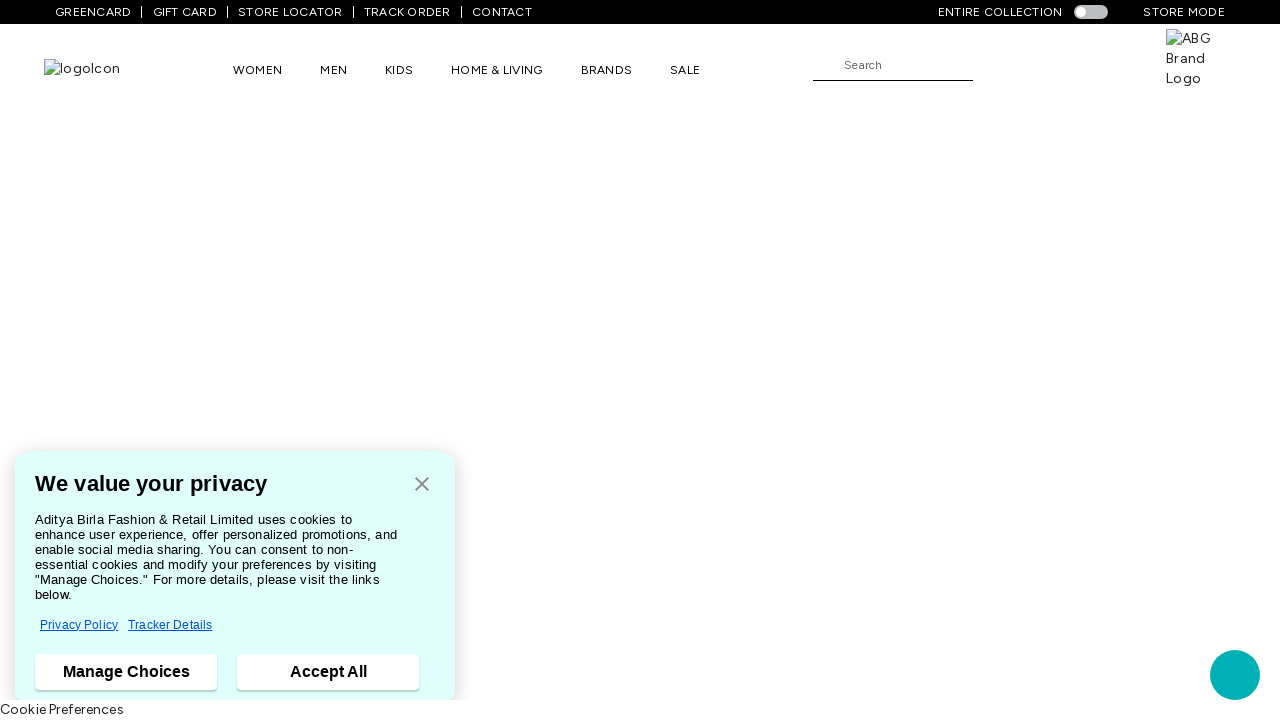